Navigates to a WooCommerce shop page and verifies that product listings with names, links, and prices are displayed correctly.

Starting URL: https://scrapeme.live/shop/

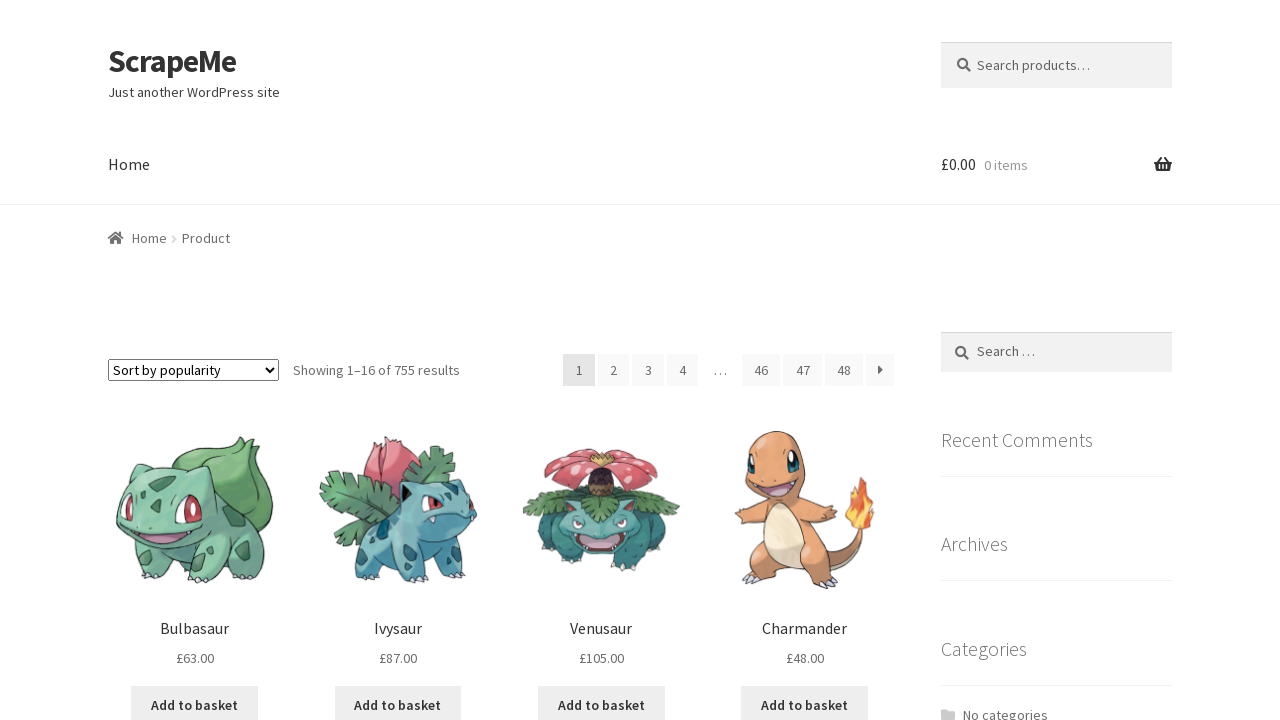

Navigated to WooCommerce shop page
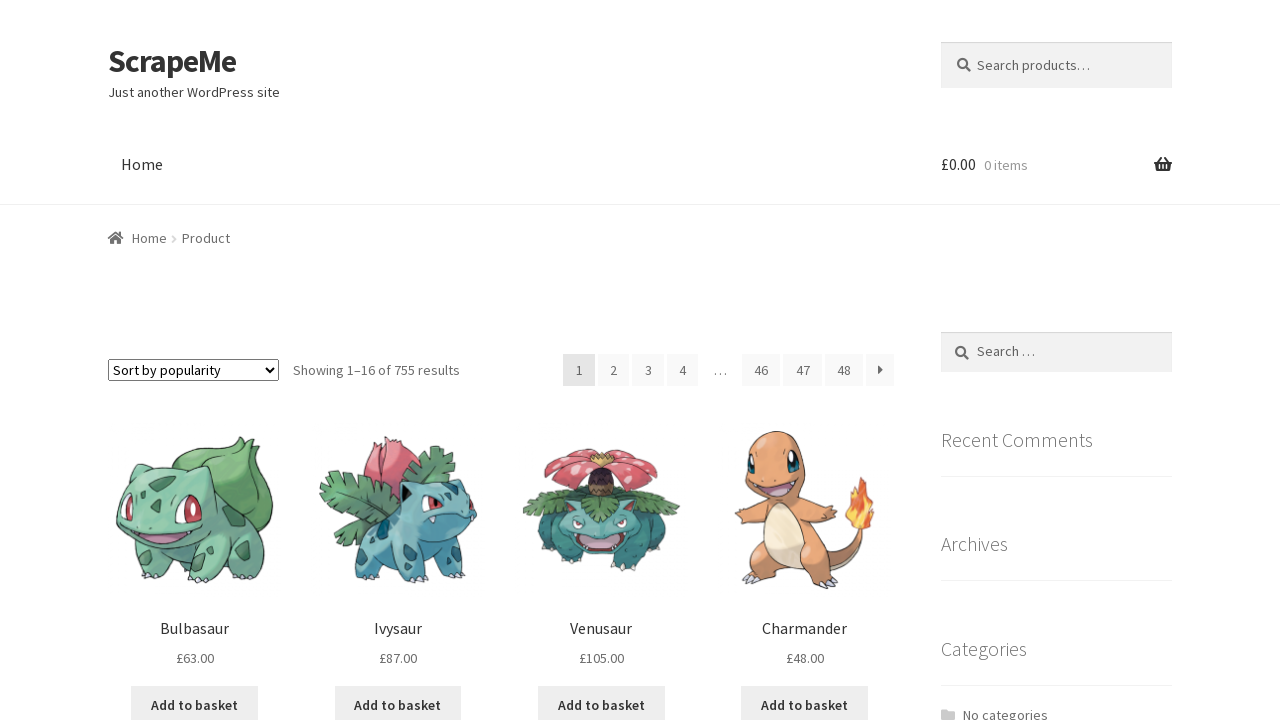

Product listing links loaded
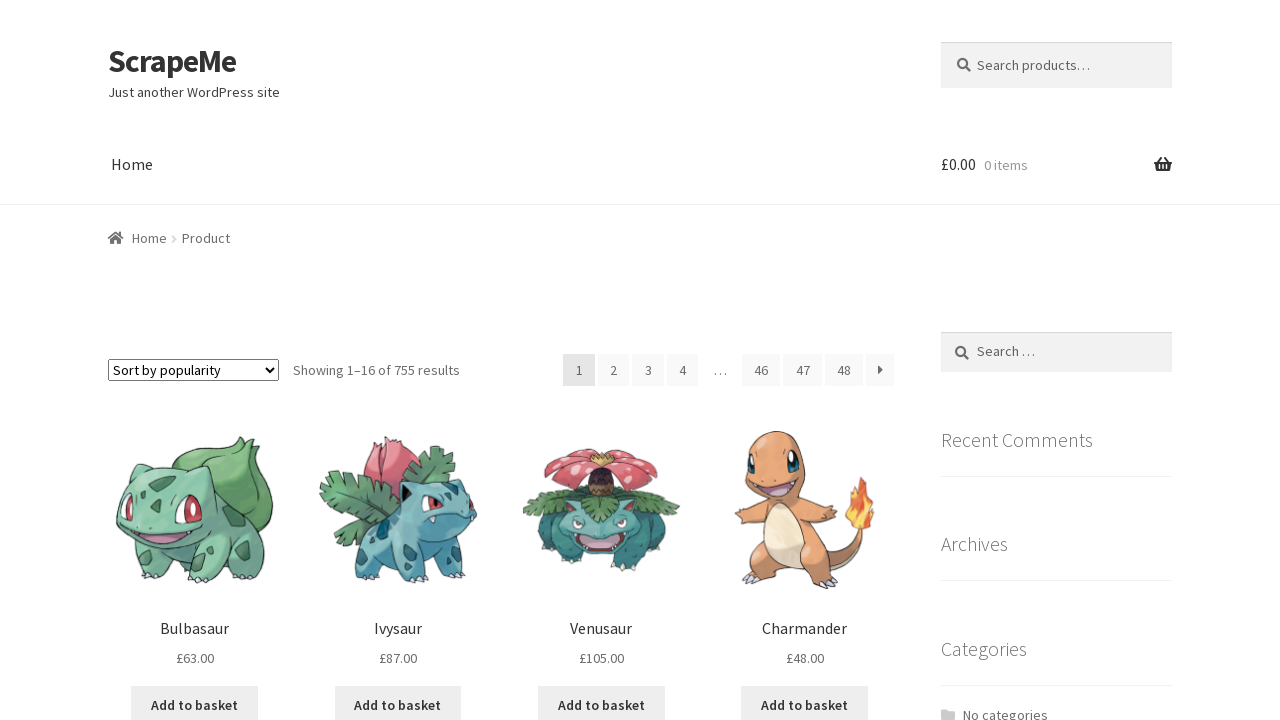

Product name elements loaded
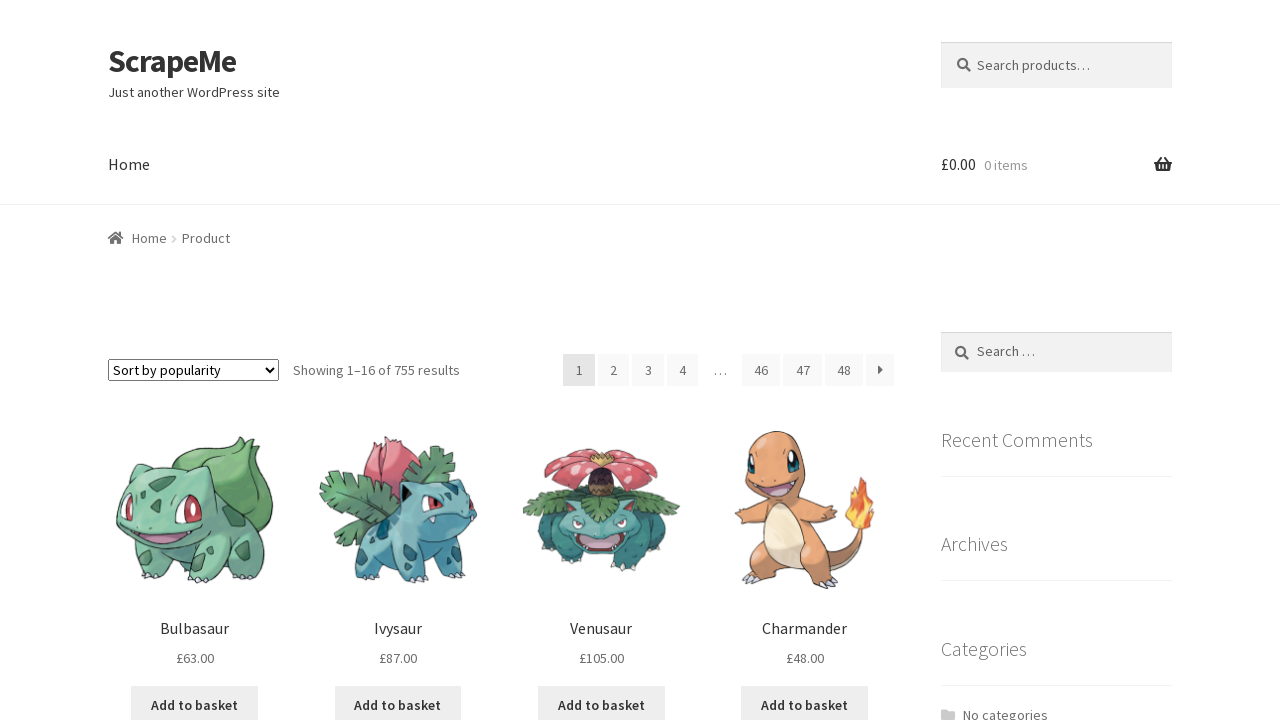

Product price elements loaded
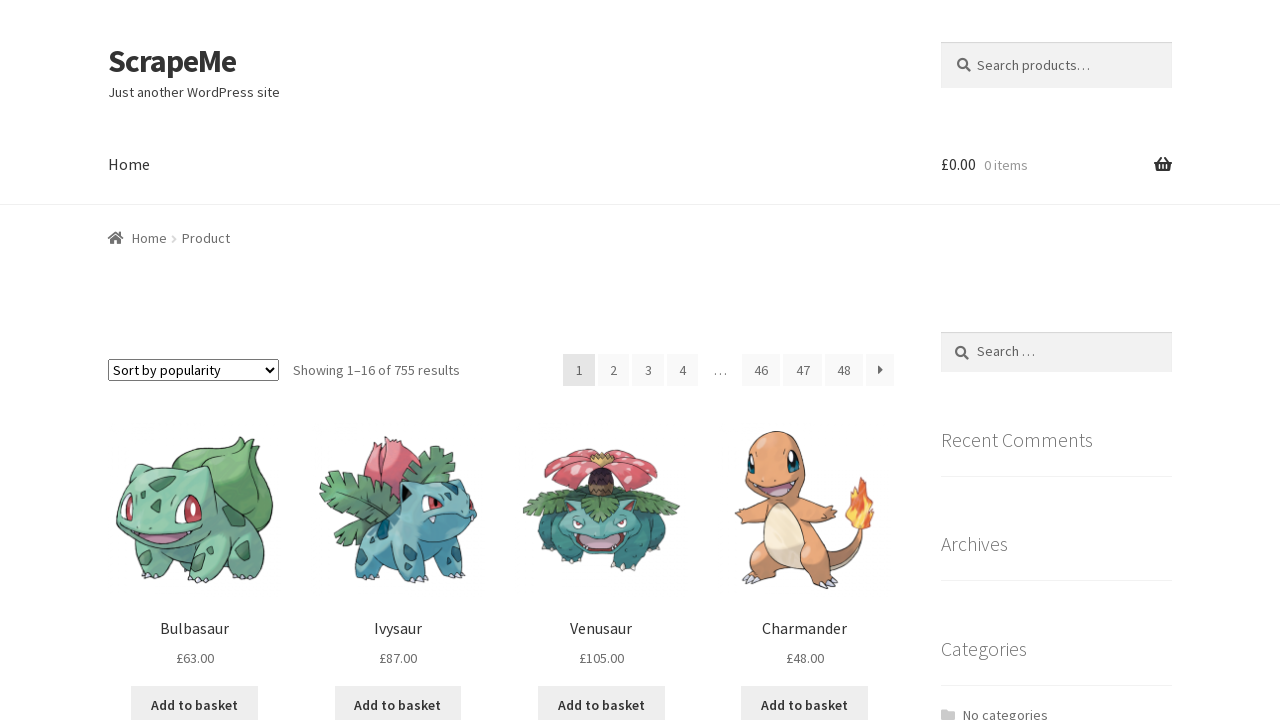

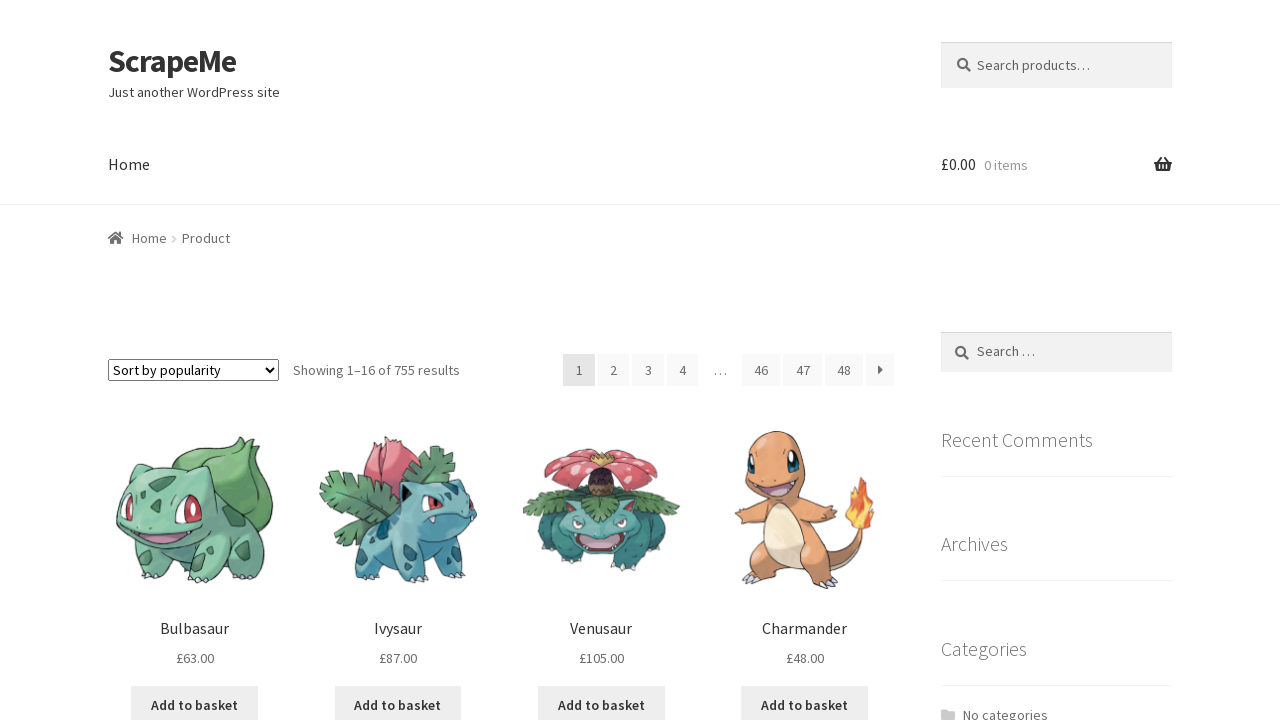